Solves a math problem on the page by calculating a value, entering the answer, checking checkboxes, and submitting the form

Starting URL: http://suninjuly.github.io/math.html

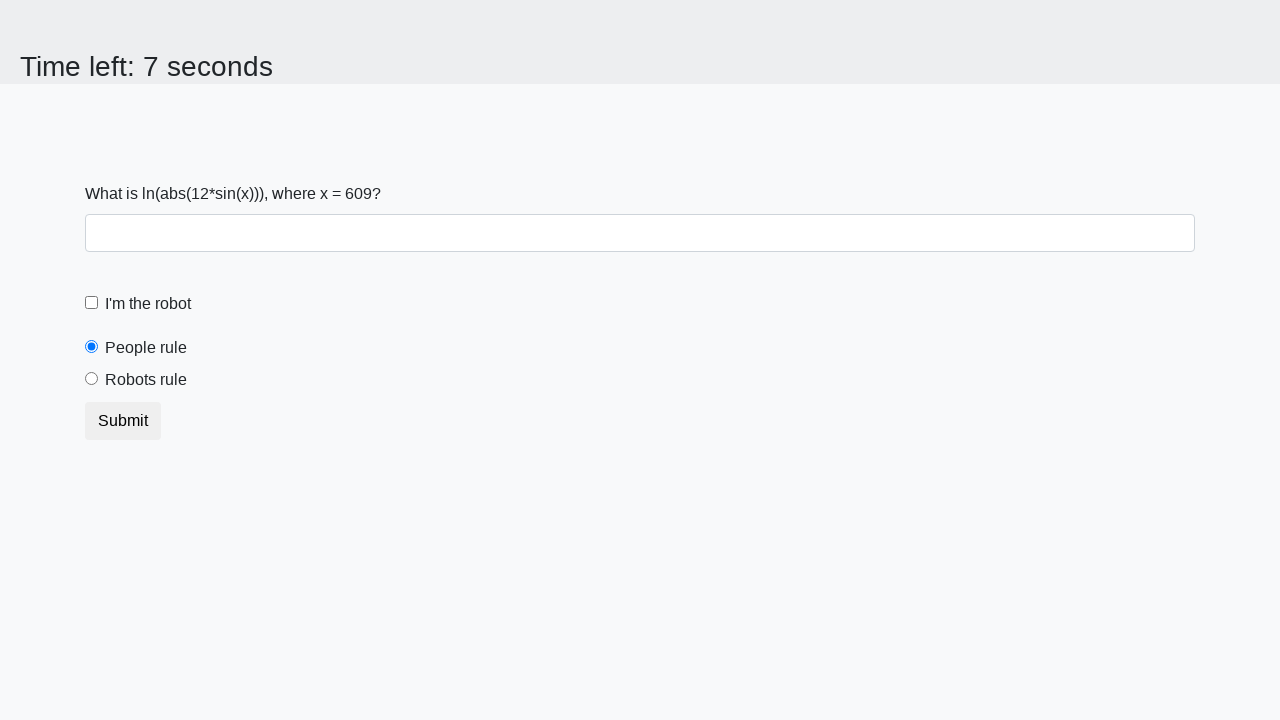

Retrieved the value from span#input_value
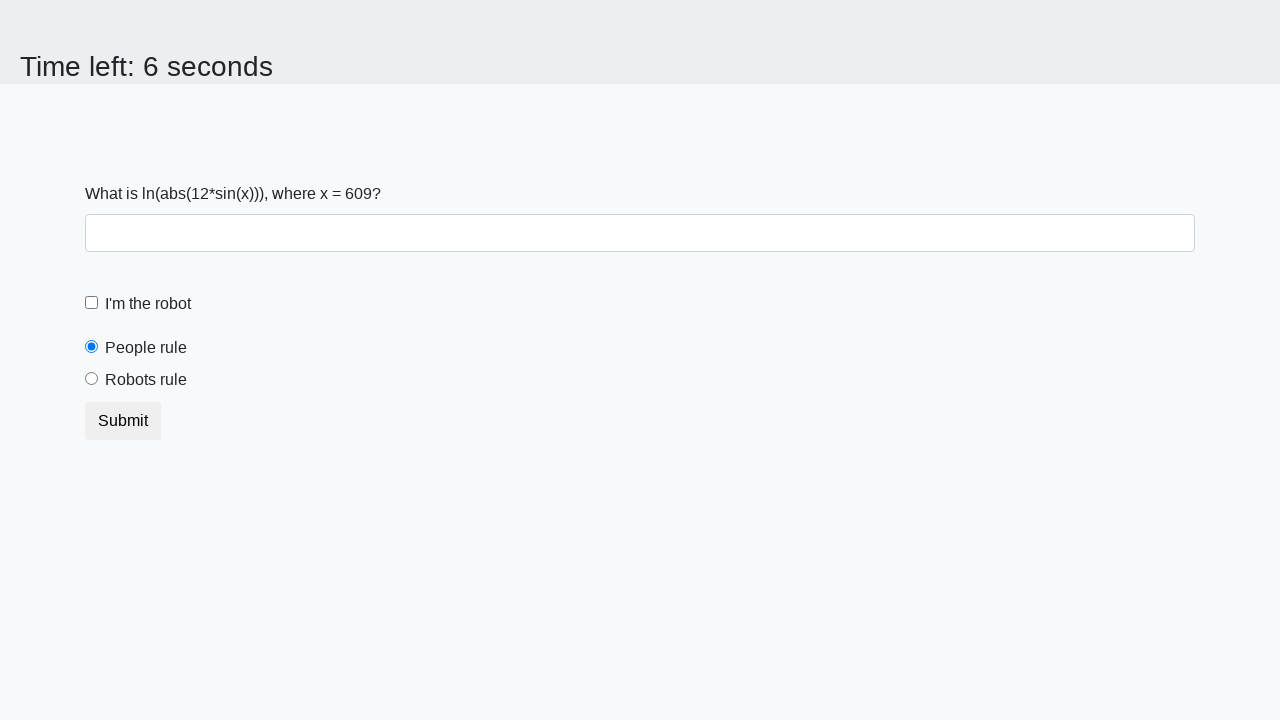

Calculated the answer using logarithmic and sine functions
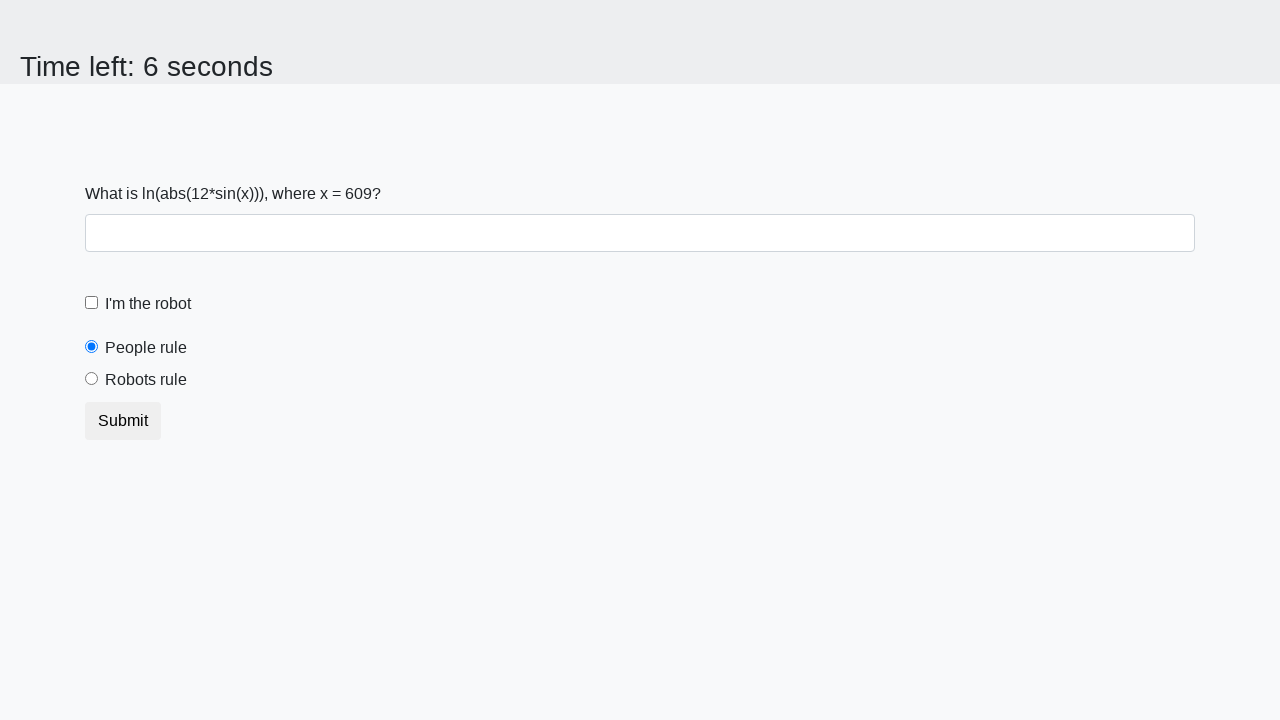

Entered the calculated answer into the answer field on input#answer
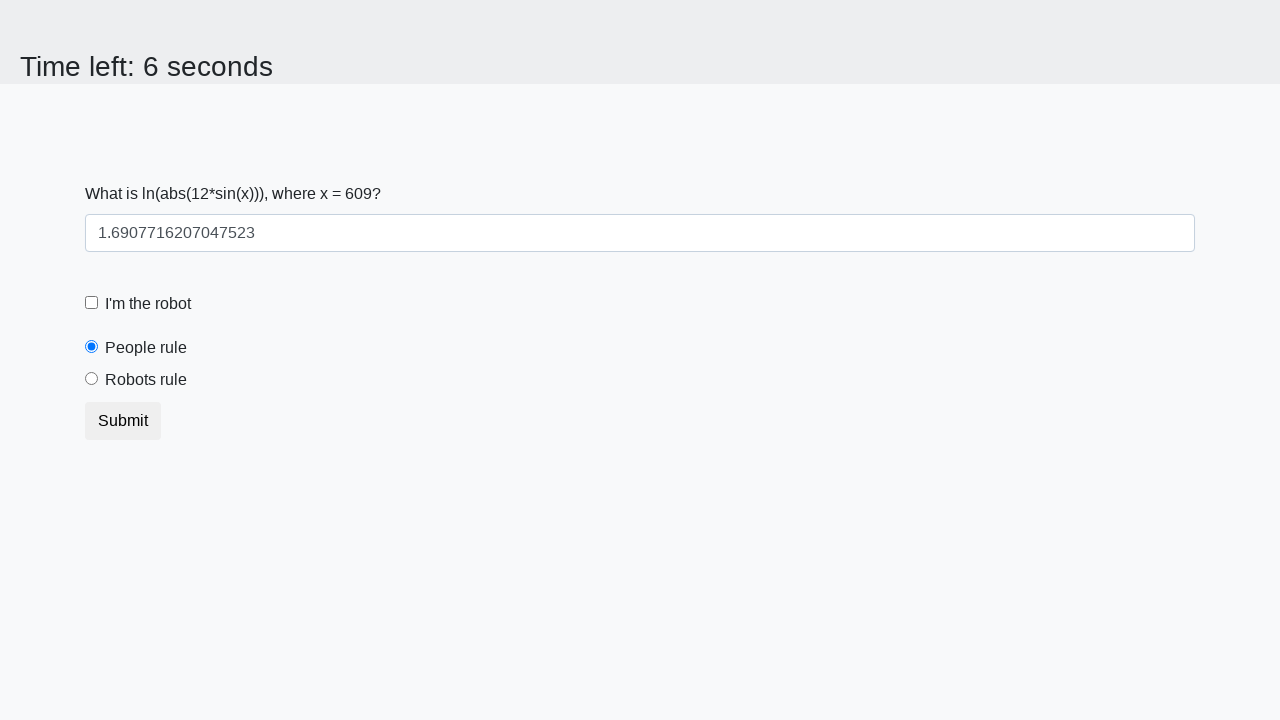

Checked the 'I'm a robot' checkbox at (148, 304) on label[for='robotCheckbox']
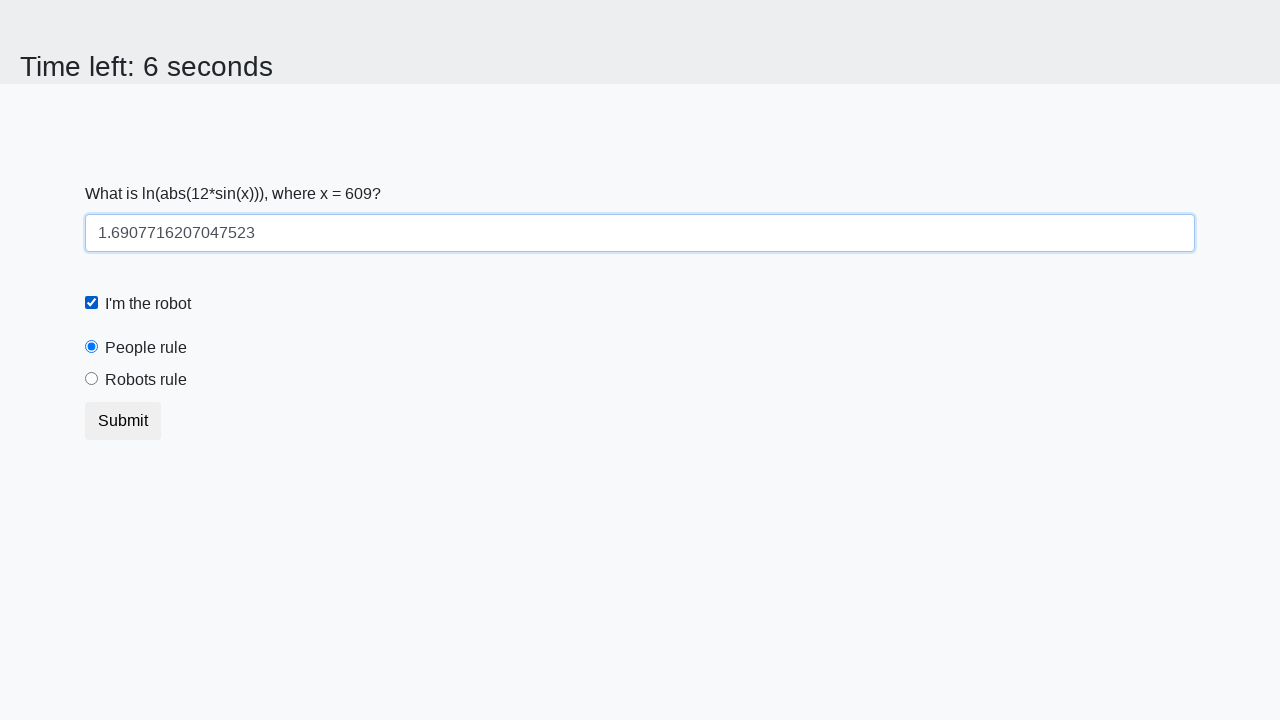

Selected the 'Robots rule' radio button at (146, 380) on label[for='robotsRule']
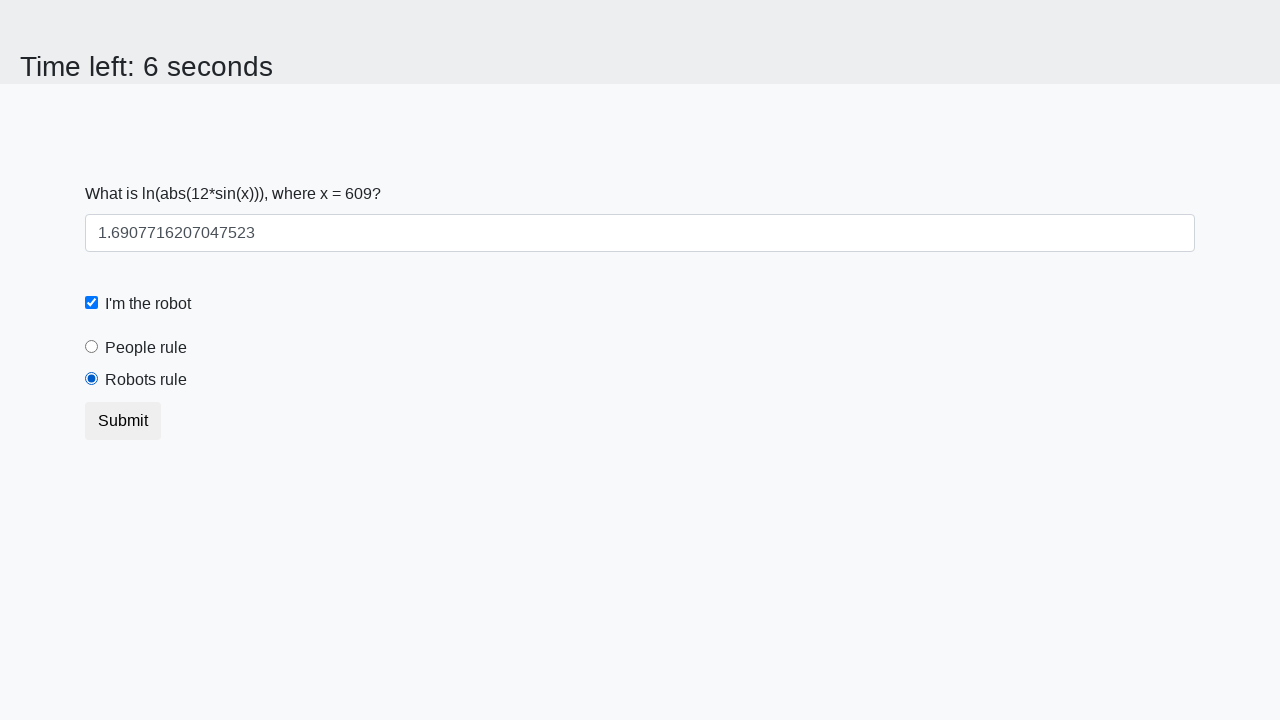

Clicked the submit button to submit the form at (123, 421) on .btn-default
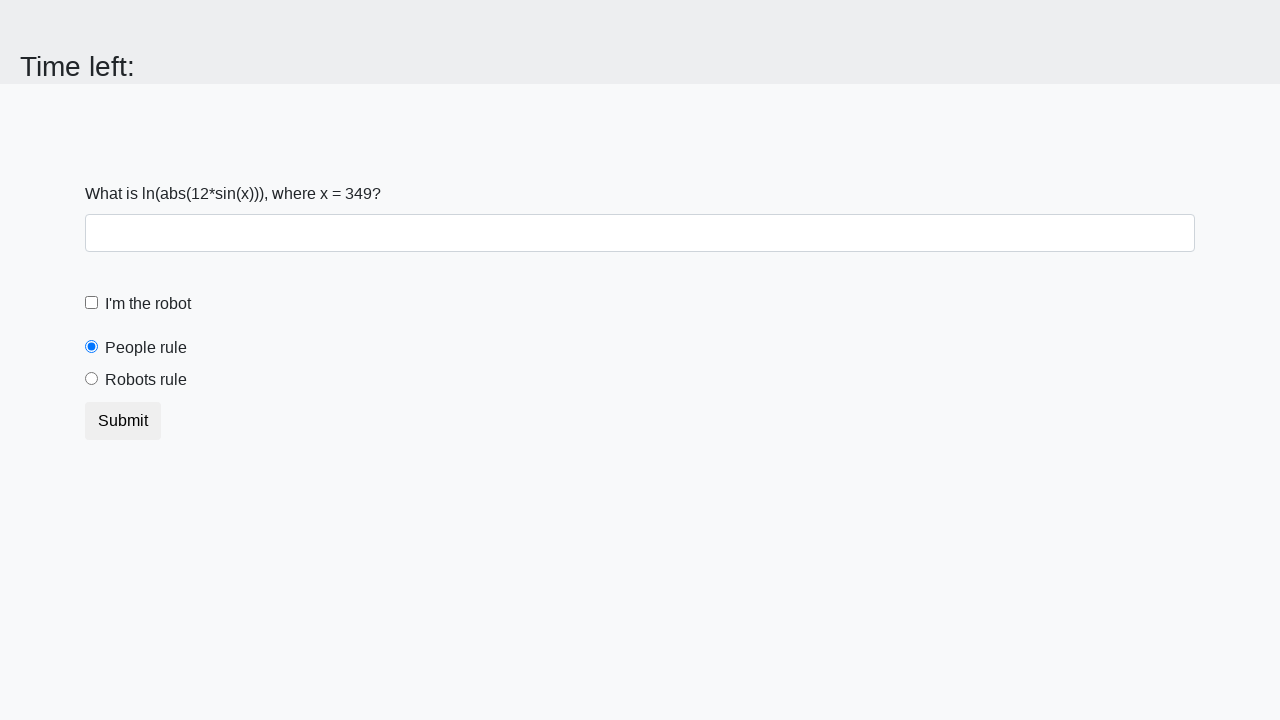

Waited 2 seconds for the form submission to complete
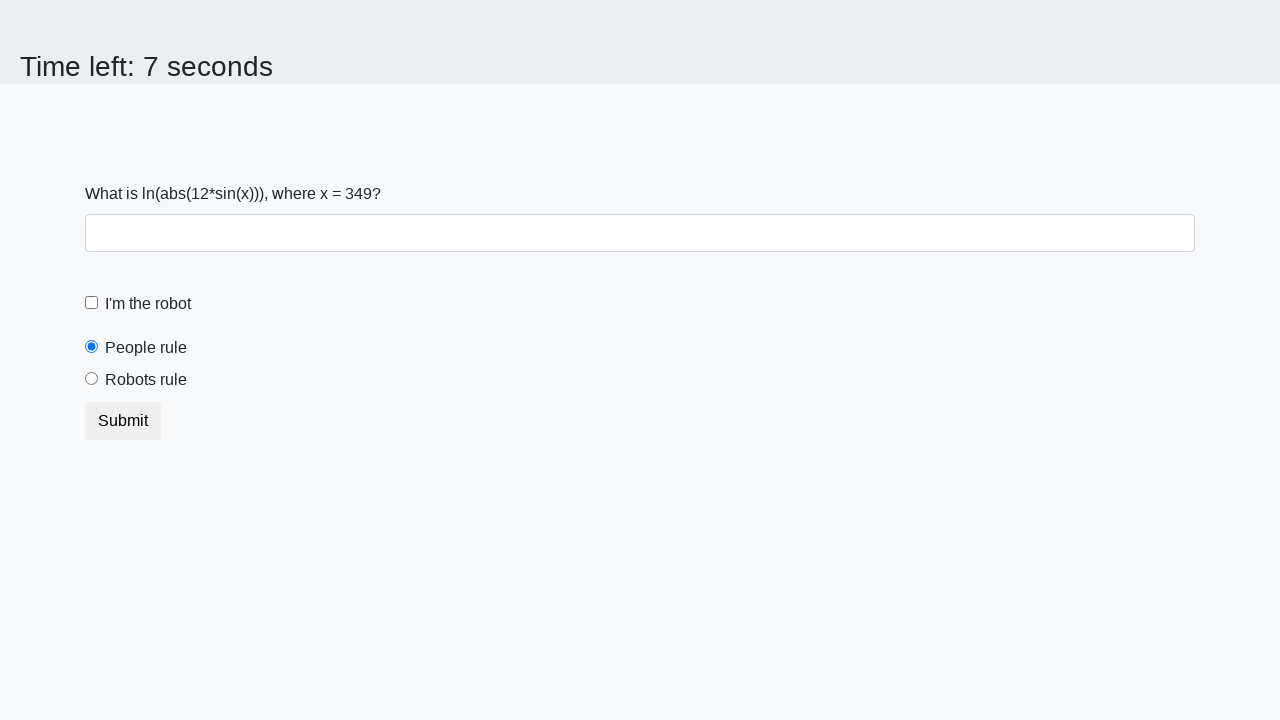

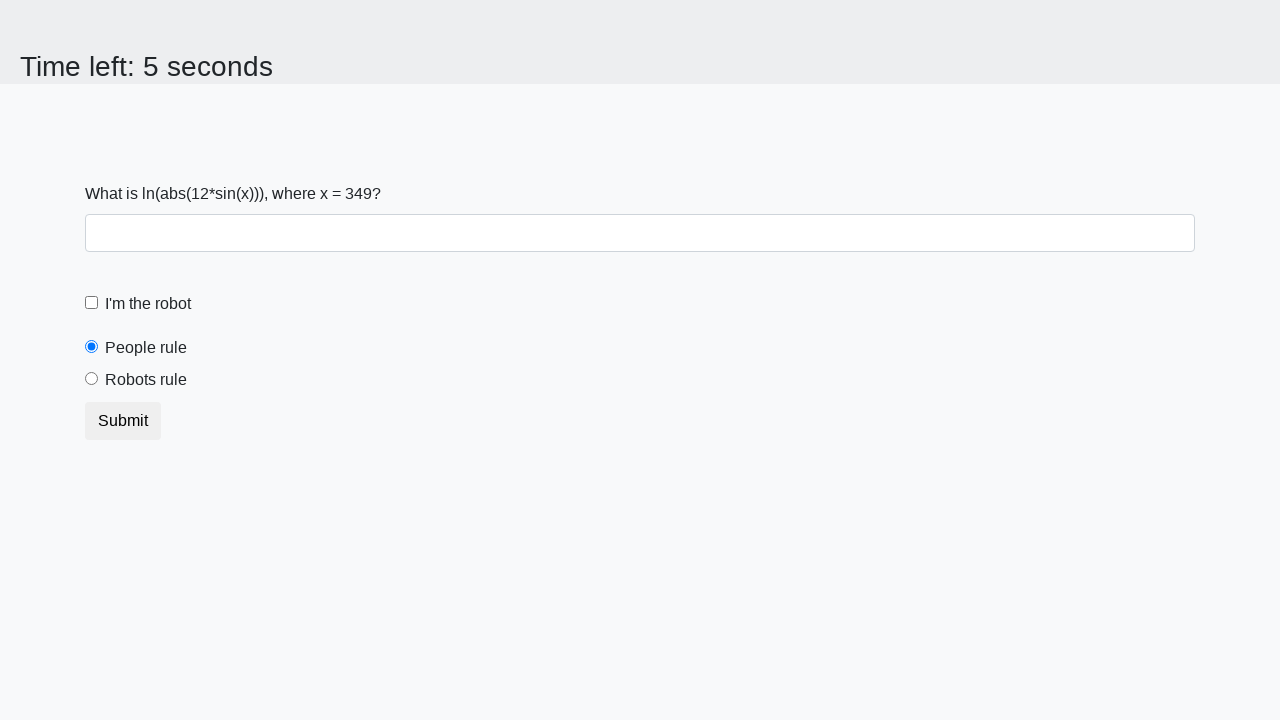